Tests JavaScript Confirm dialog handling by navigating to the alerts page, clicking the JS Confirm button, and accepting the confirm popup.

Starting URL: https://the-internet.herokuapp.com/

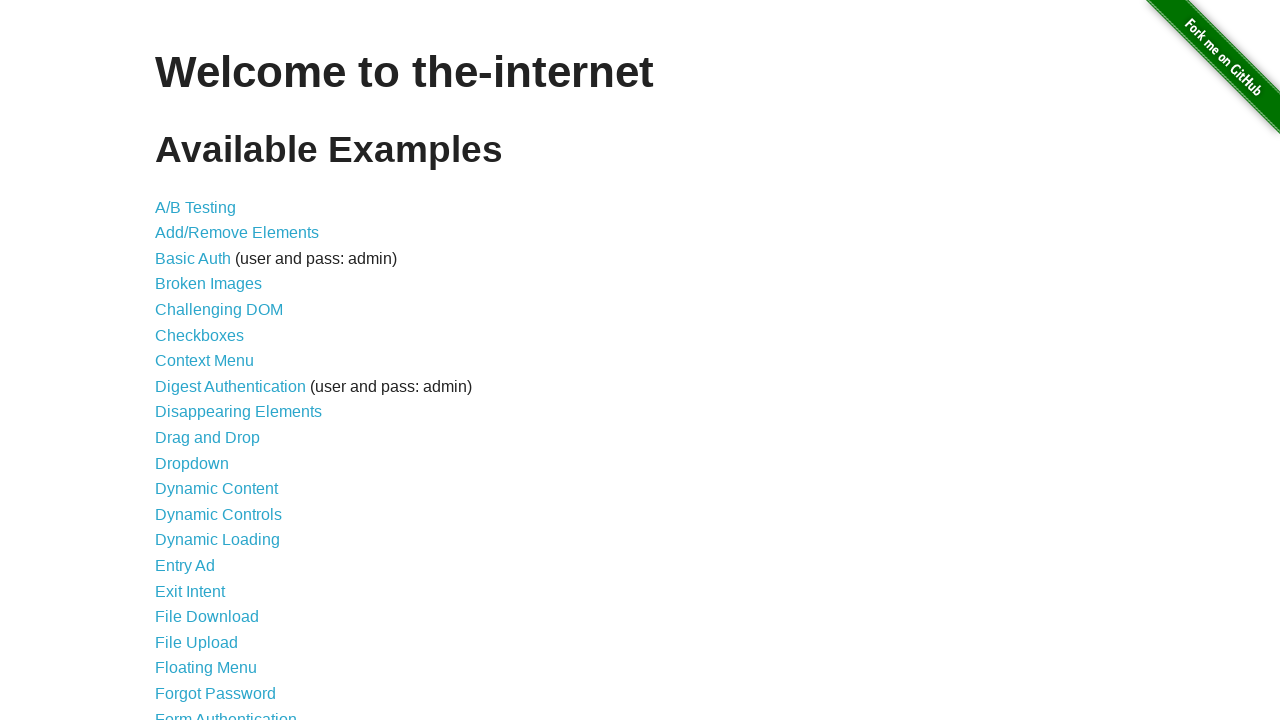

Navigated to the-internet.herokuapp.com homepage
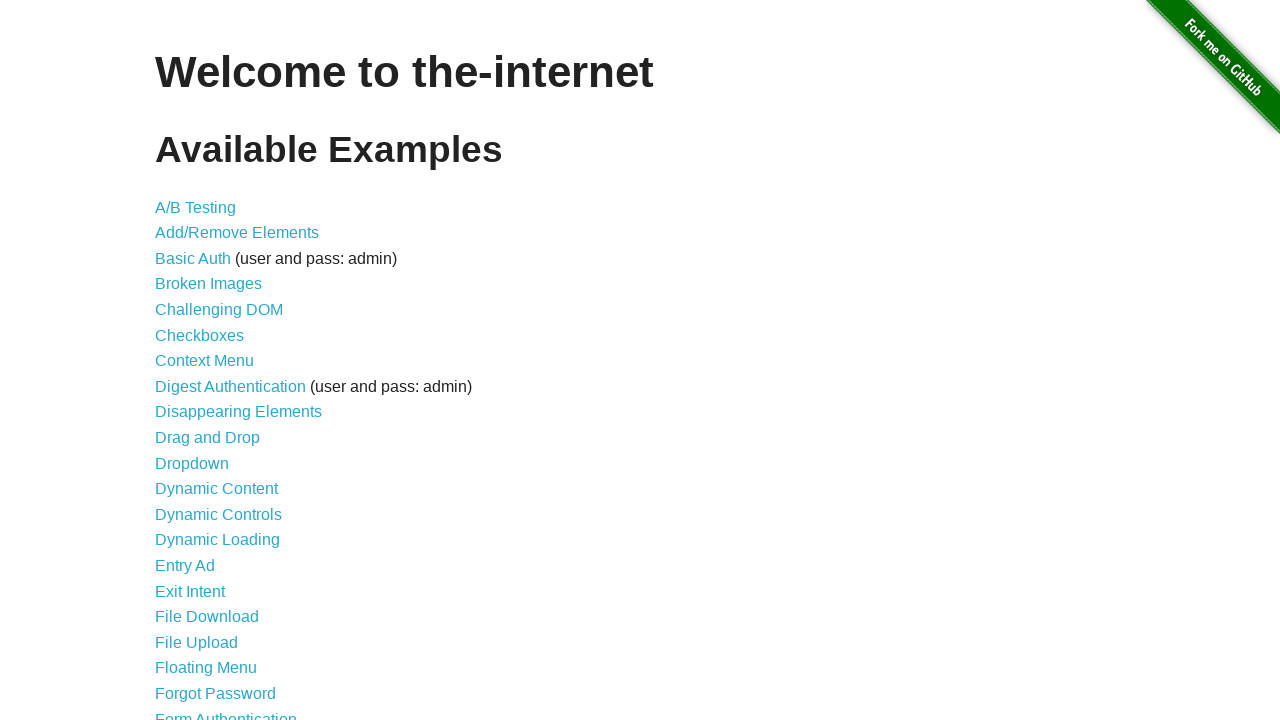

Clicked JavaScript Alerts link at (214, 361) on a:has-text('JavaScript Alerts')
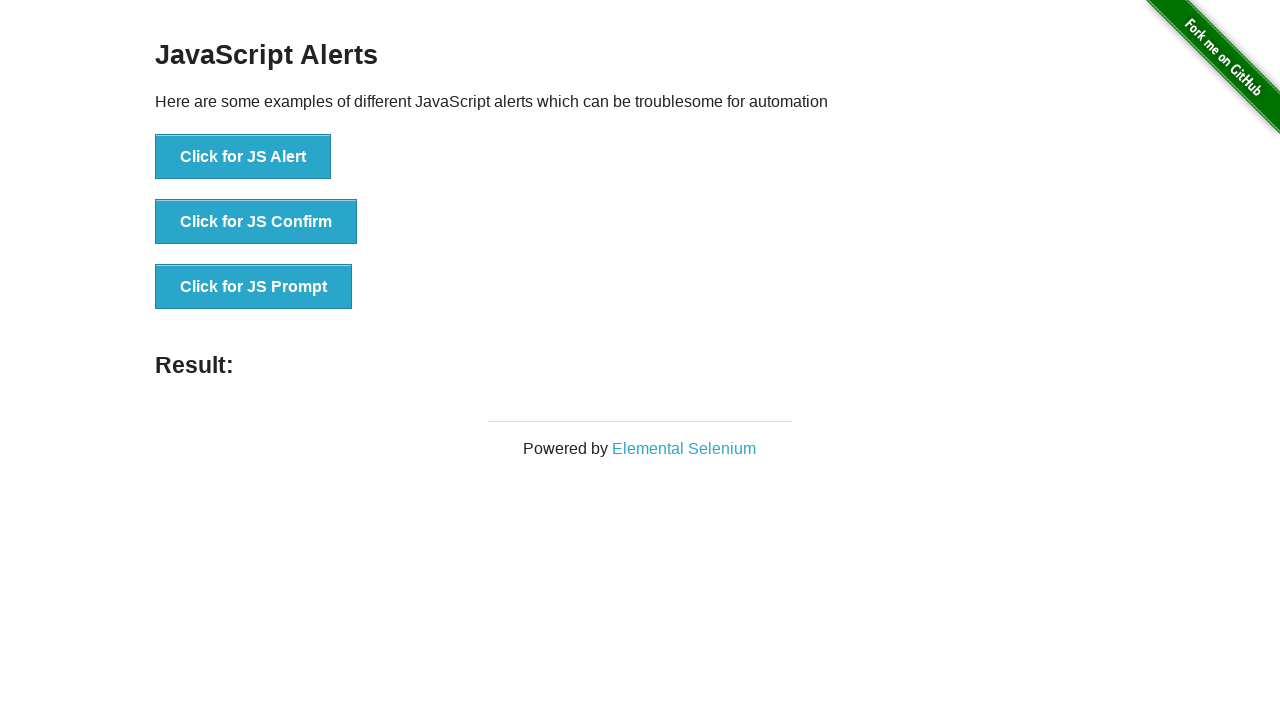

Registered dialog handler to accept confirm dialogs
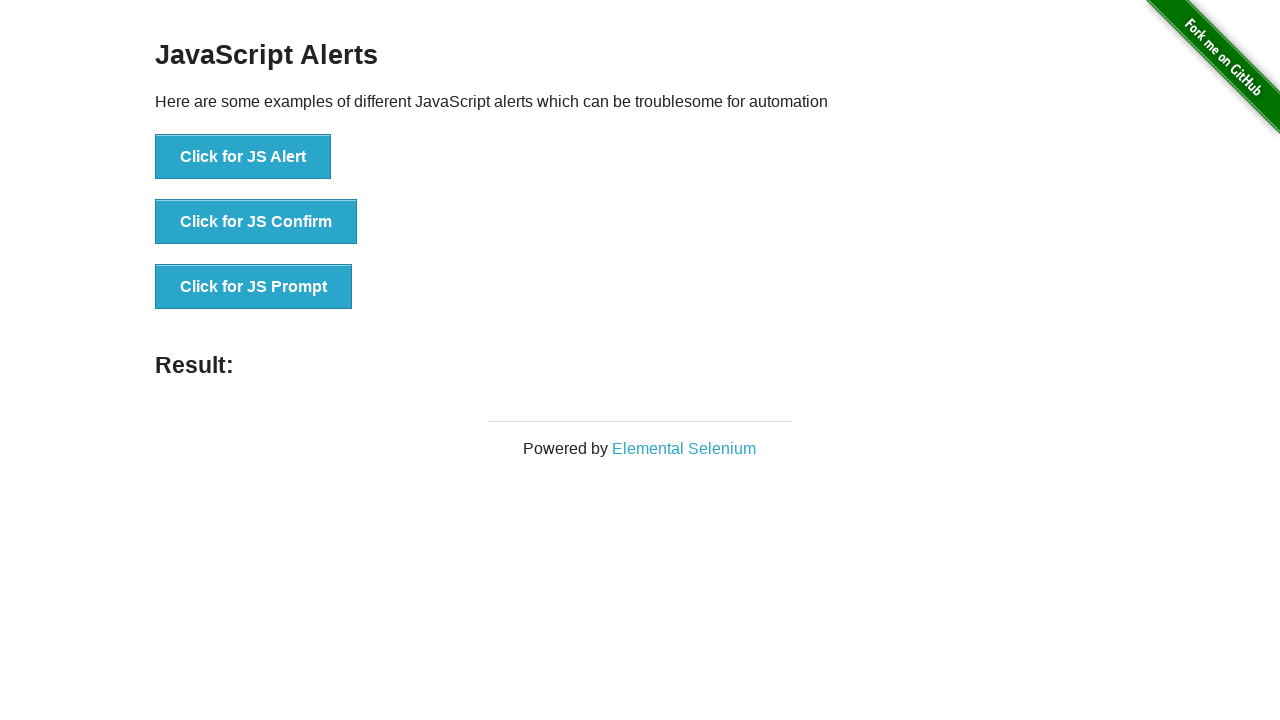

Clicked JS Confirm button at (256, 222) on [onclick='jsConfirm()']
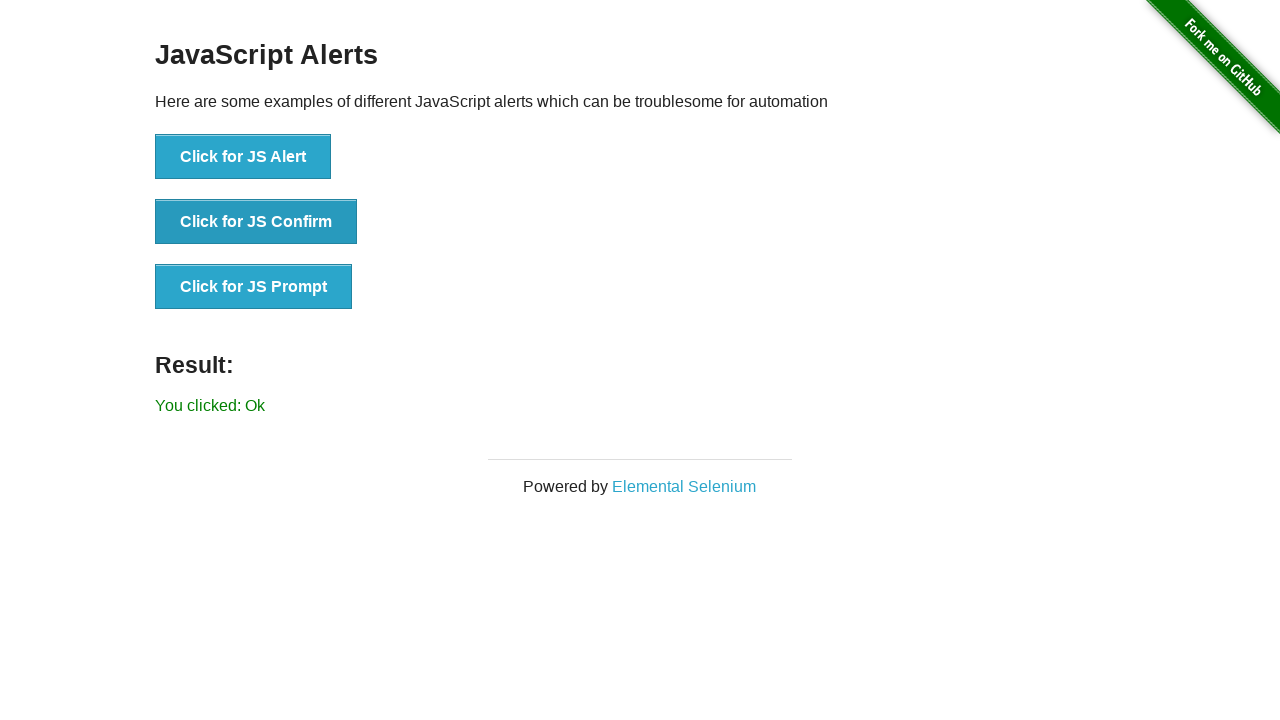

Confirm dialog accepted and result displayed
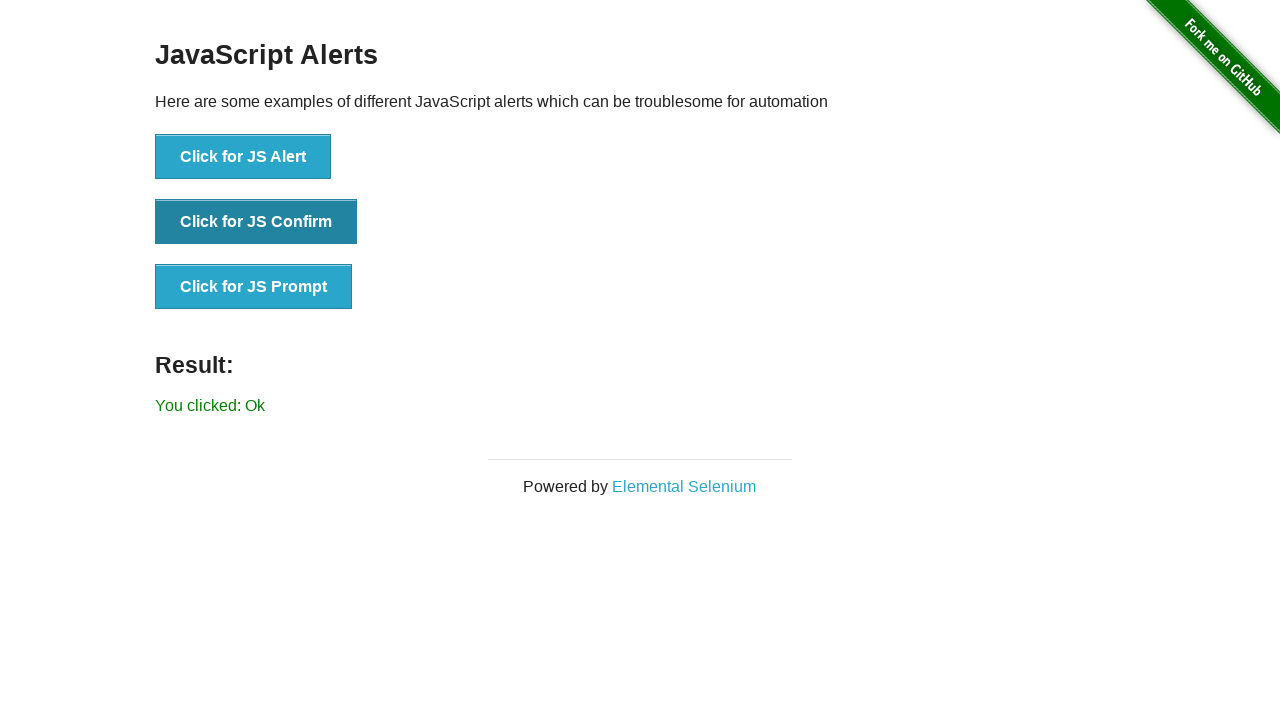

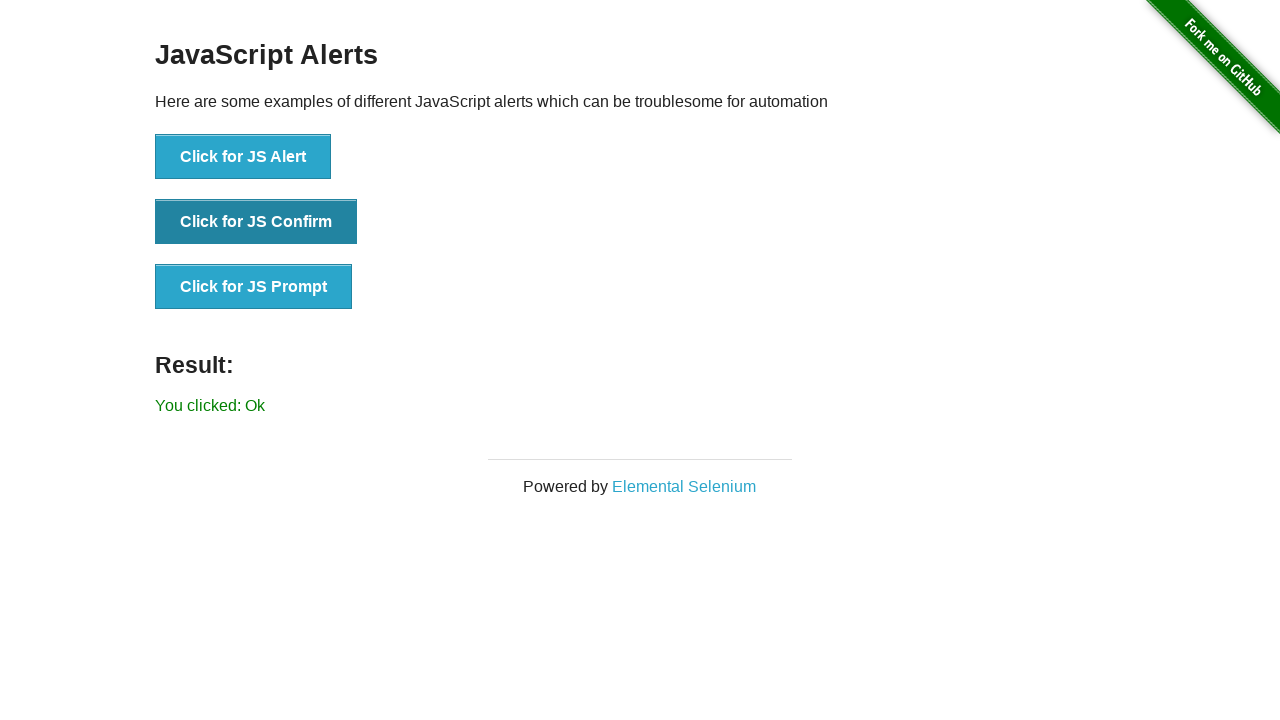